Fills out a text box form using keyboard actions, including copying current address to permanent address field using keyboard shortcuts

Starting URL: https://demoqa.com/text-box

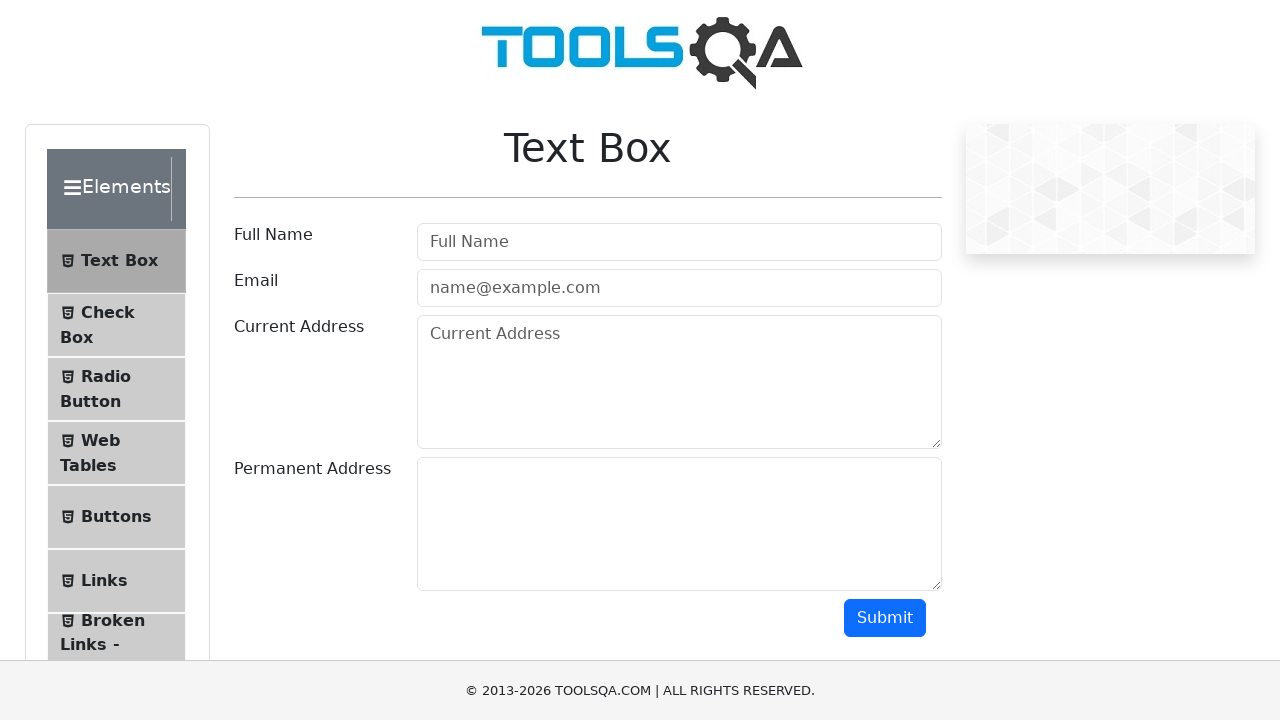

Filled username field with 'Shila Deoikar' on #userName
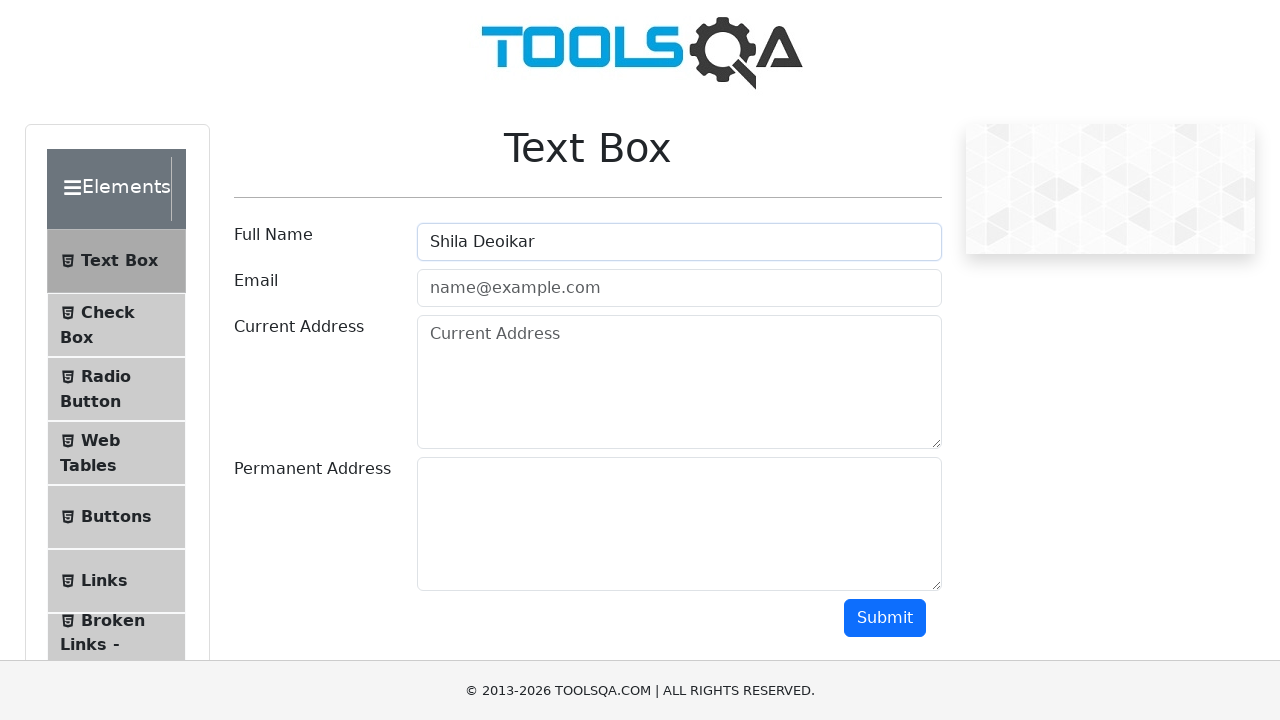

Filled email field with 'shilababar@gmail.com' on #userEmail
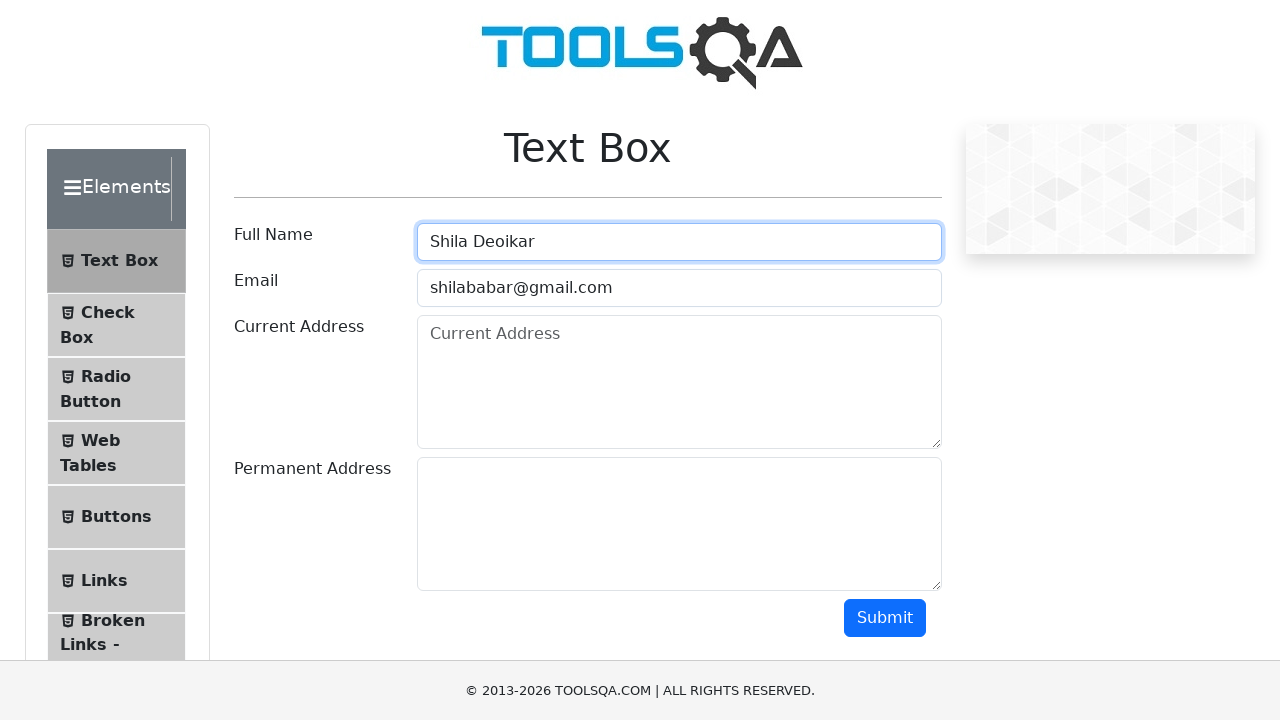

Filled current address field with 'Ahmedabad Gujarat' on #currentAddress
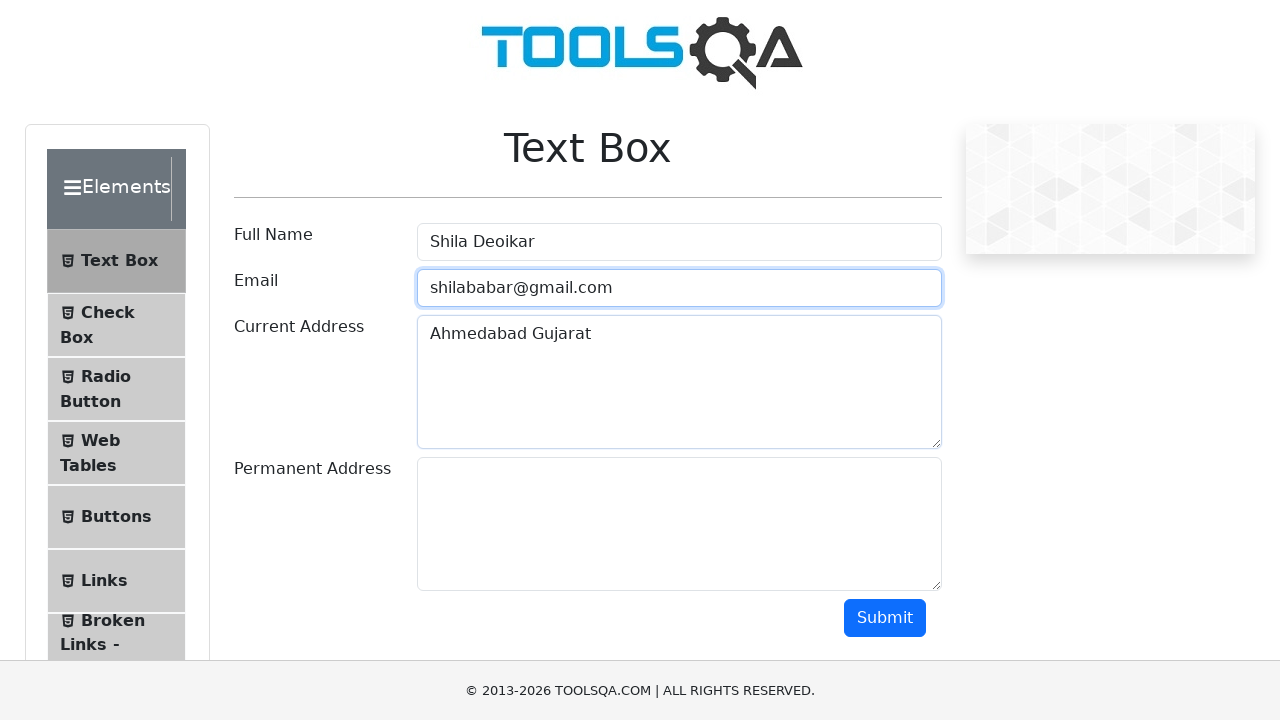

Focused on current address field on #currentAddress
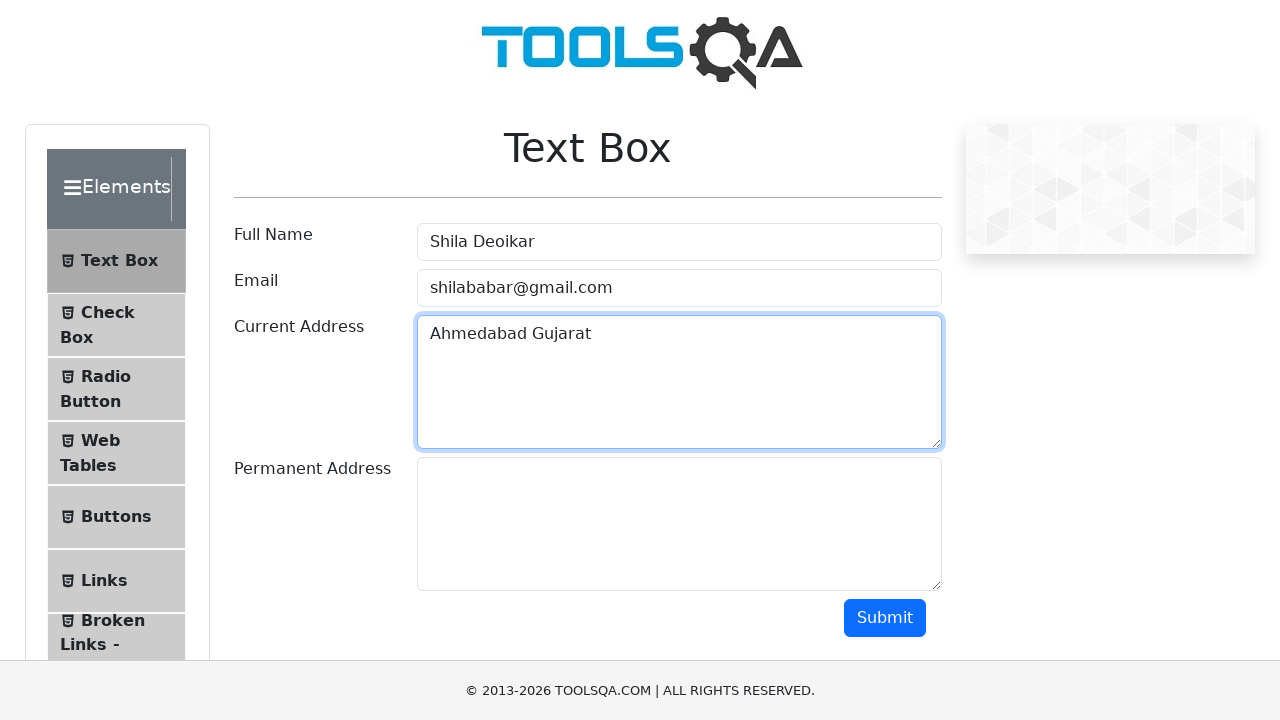

Selected all text in current address field using Ctrl+A
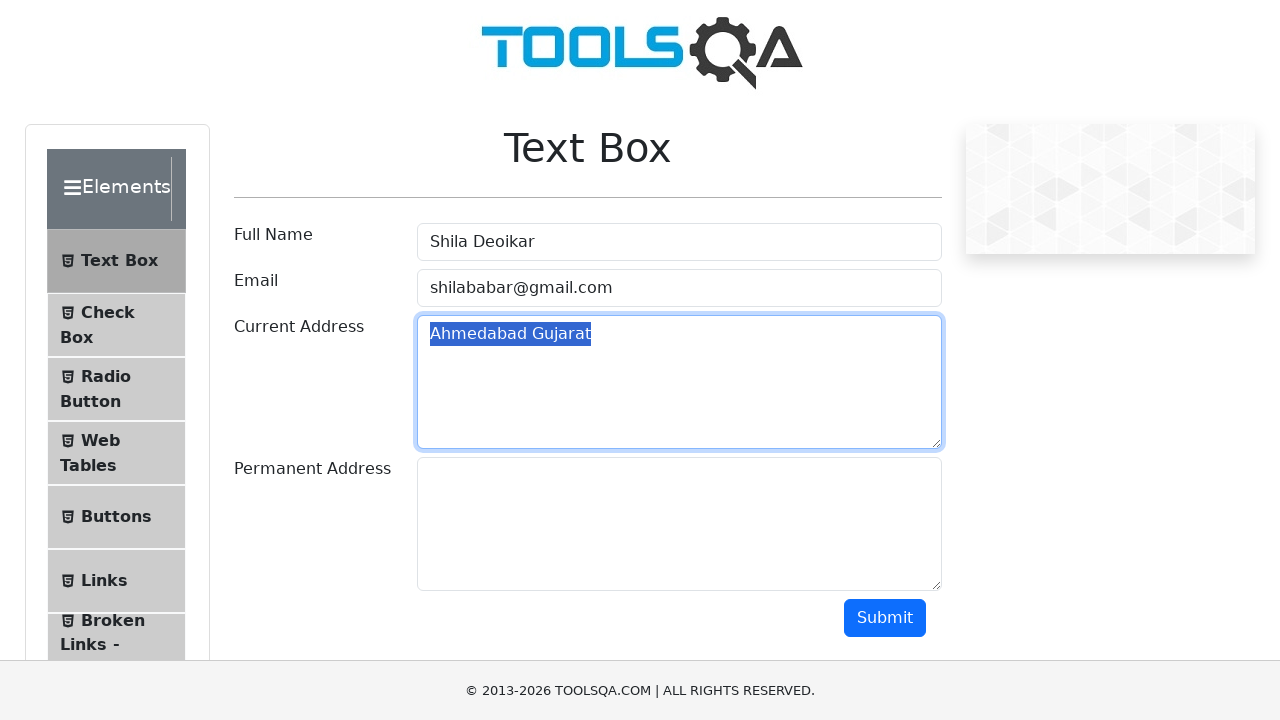

Copied current address text using Ctrl+C
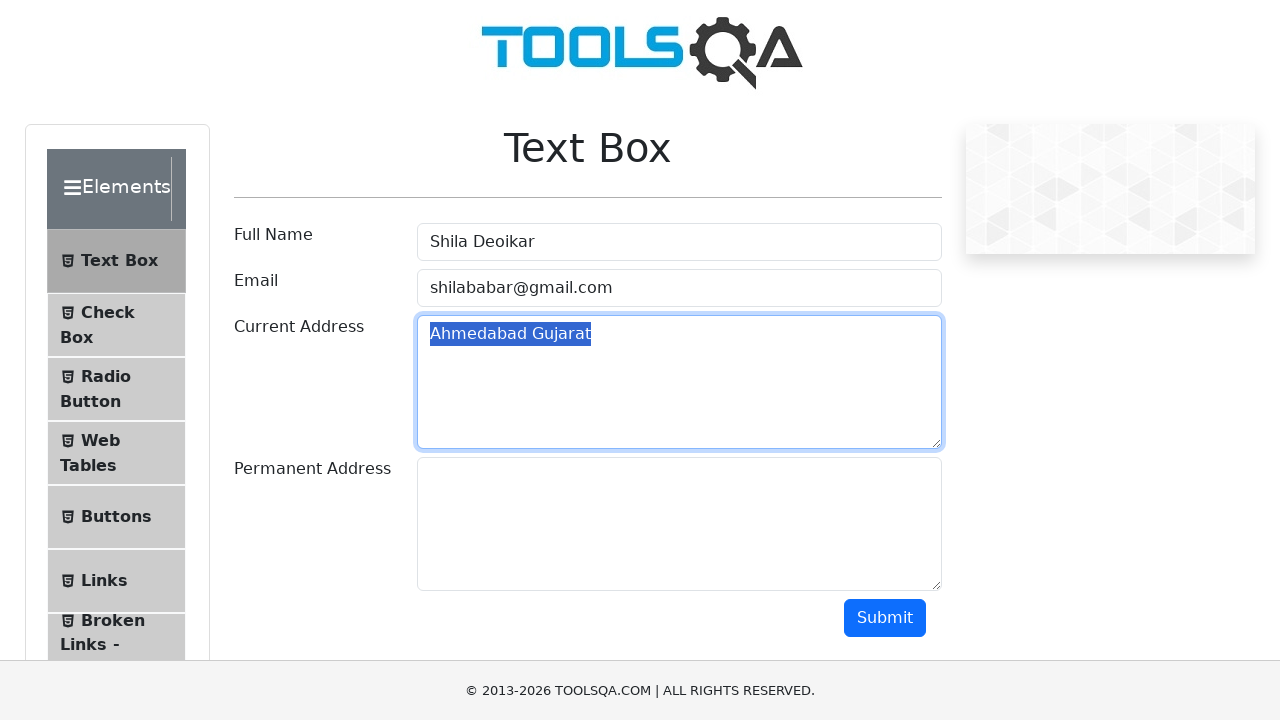

Focused on permanent address field on #permanentAddress
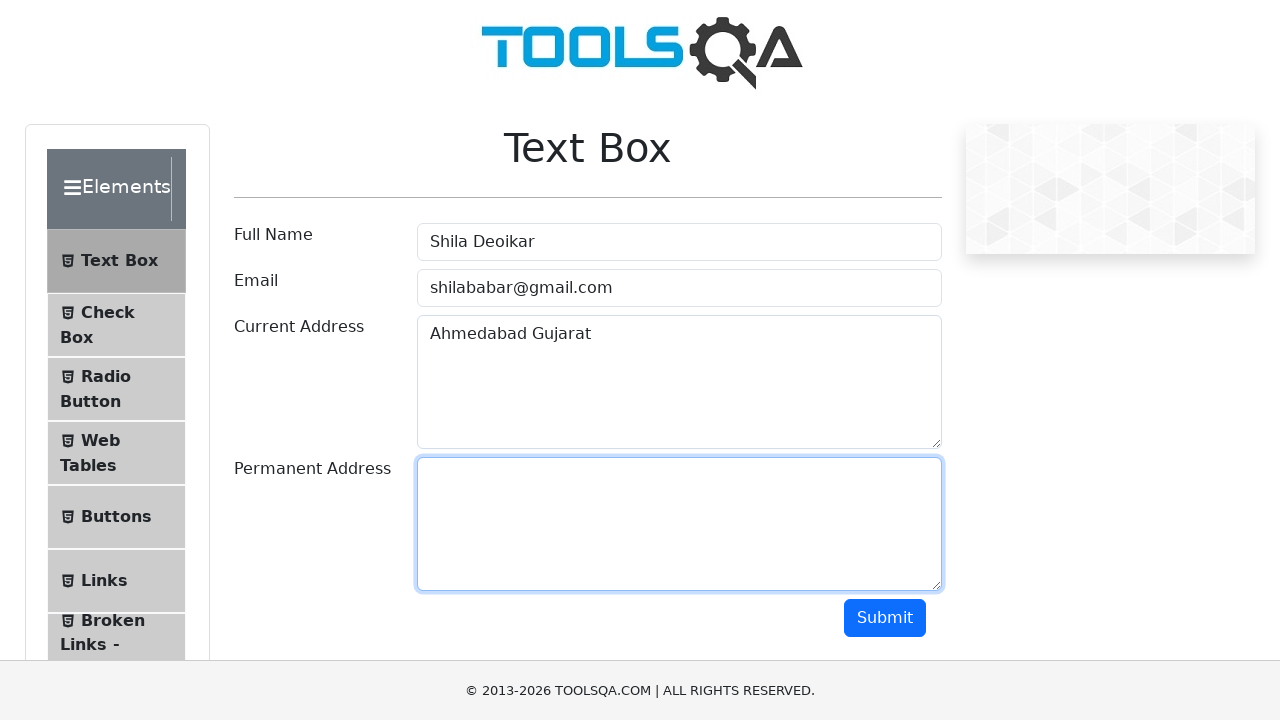

Pasted current address into permanent address field using Ctrl+V
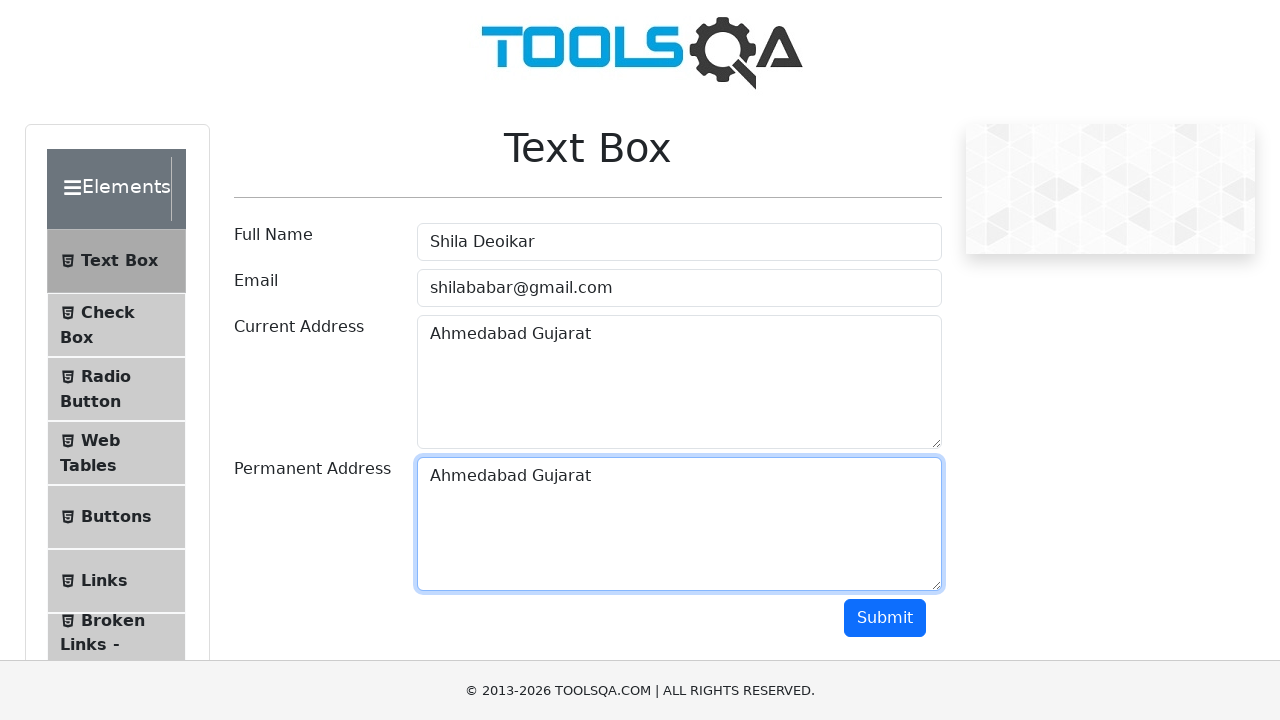

Clicked submit button to submit the form at (885, 618) on #submit
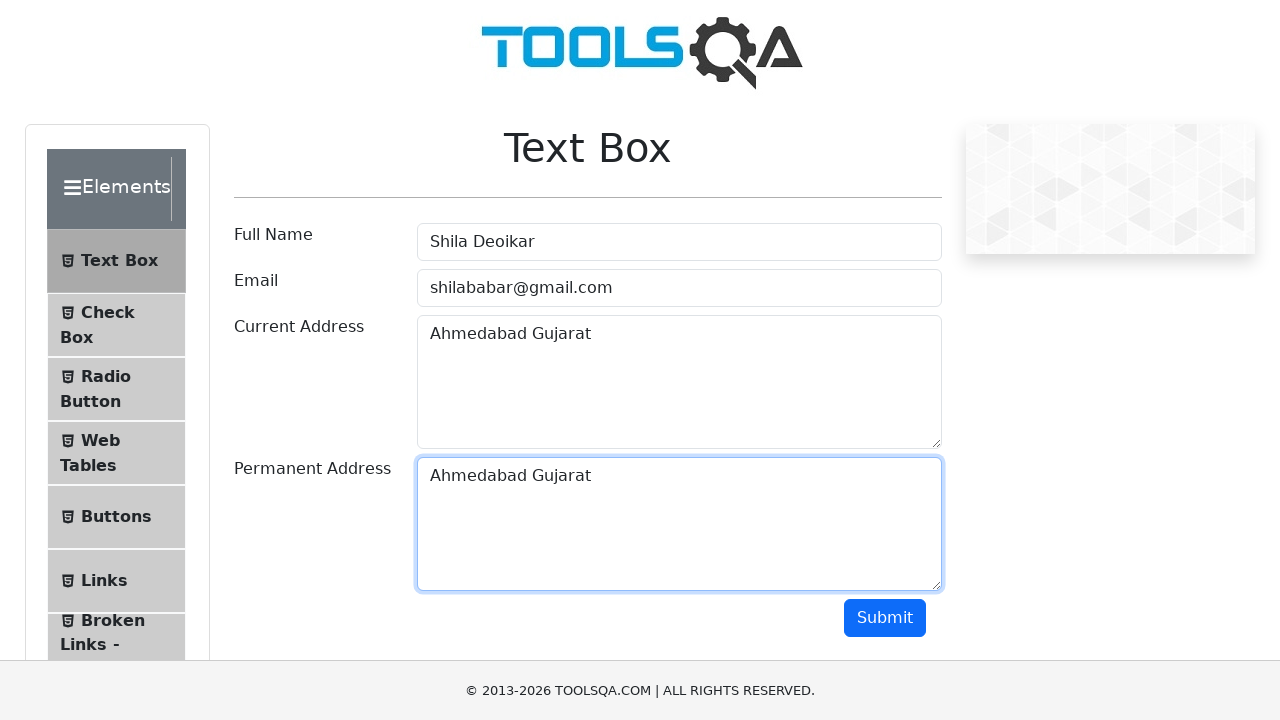

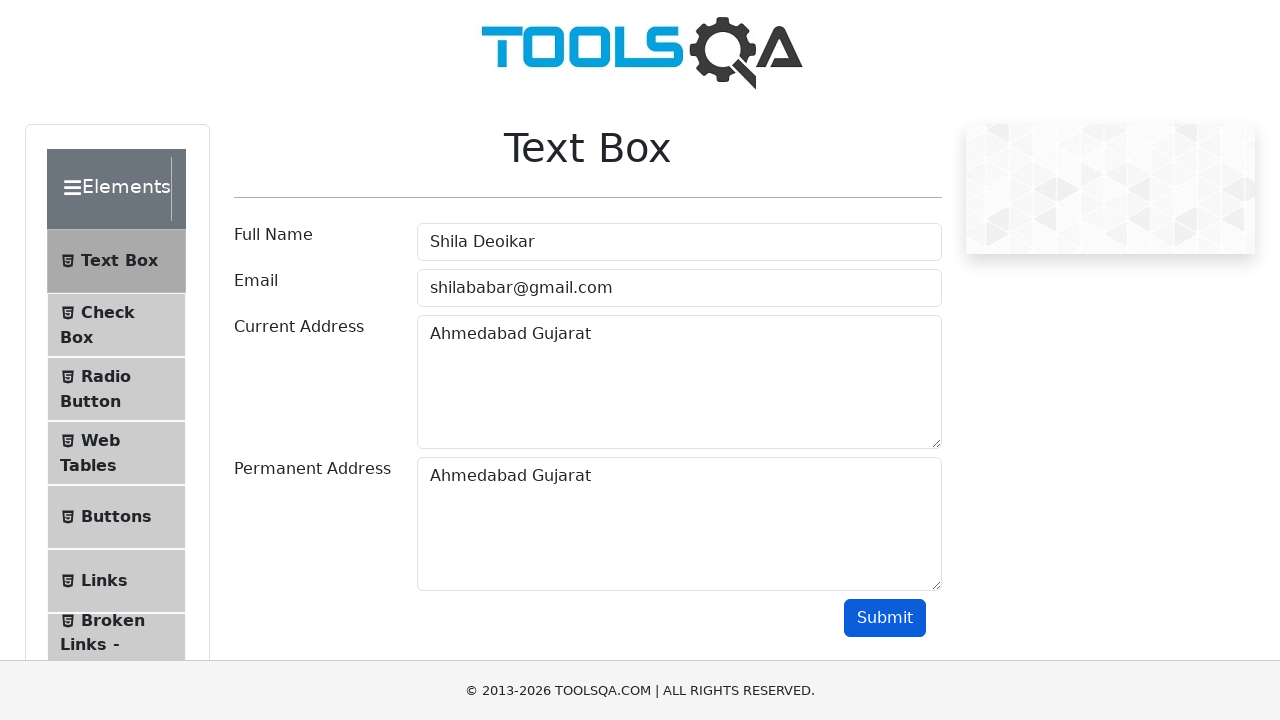